Navigates to Taiwan Depository & Clearing Corporation website and queries shareholder distribution data for a specific stock by selecting dates and entering stock code

Starting URL: https://www.tdcc.com.tw/portal/zh/smWeb/qryStock

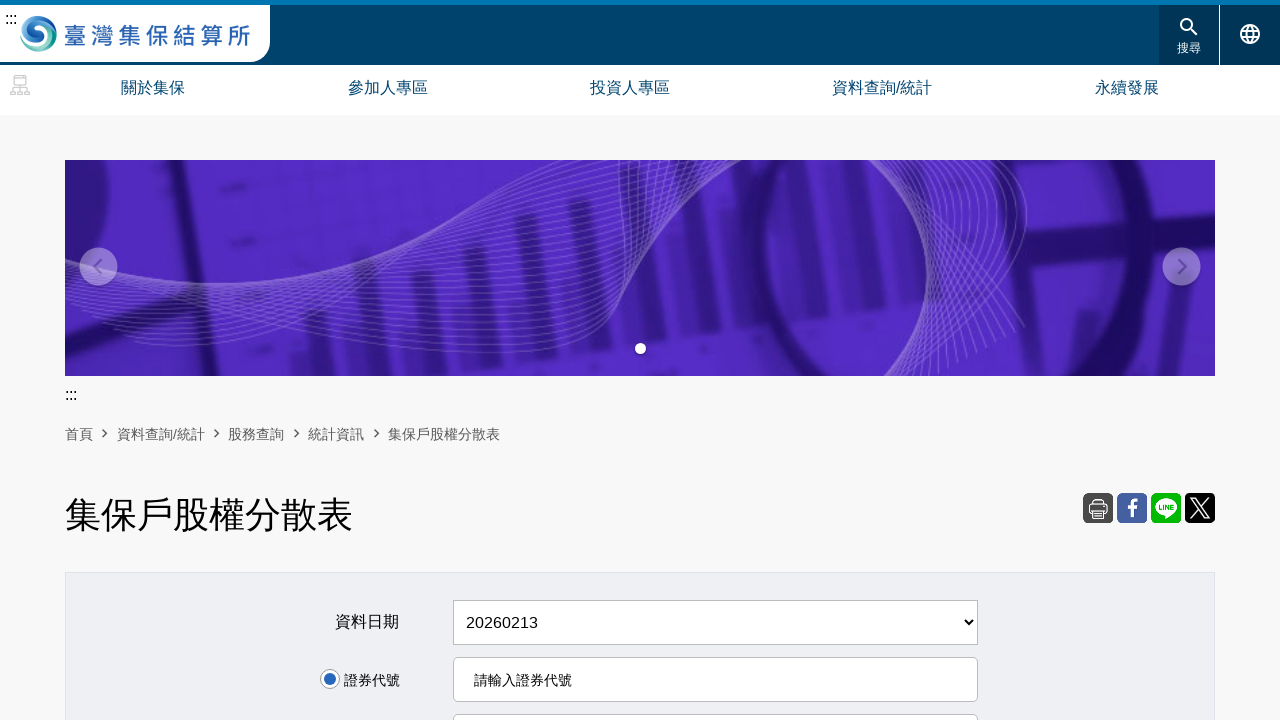

Waited for date selector element to be ready
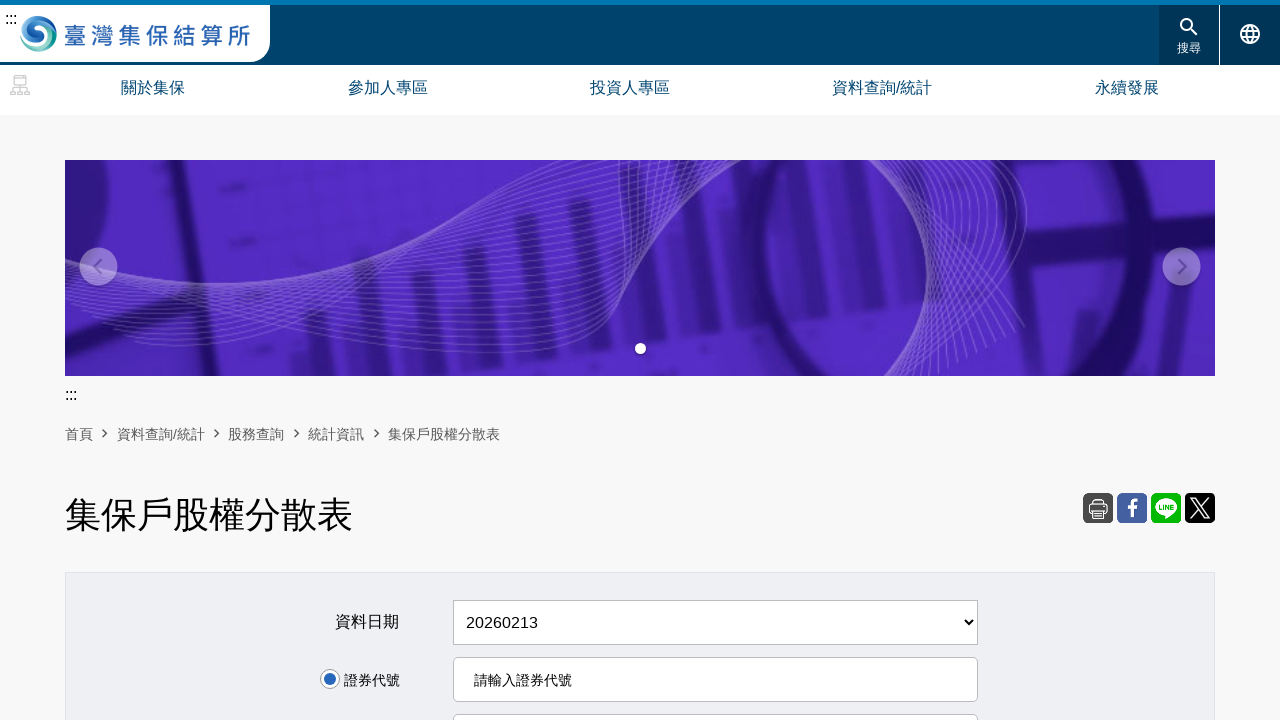

Retrieved all available date options from dropdown
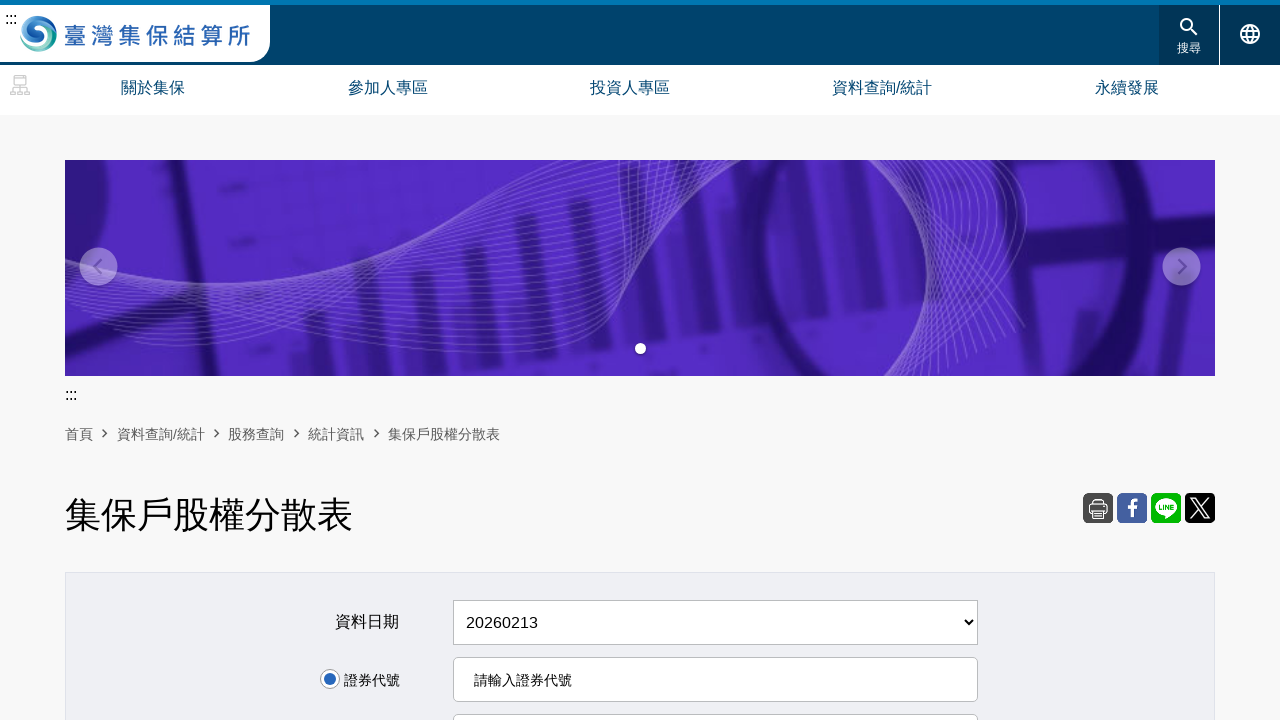

Selected top 5 dates from available options
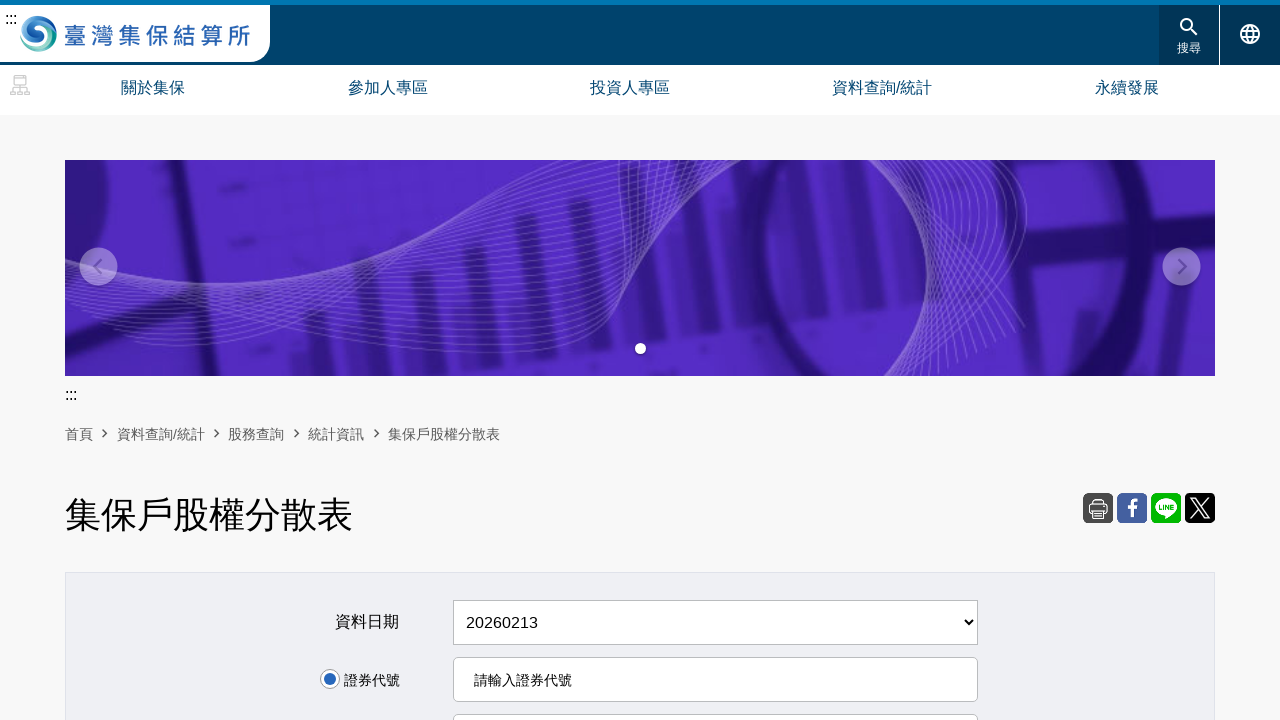

Selected date '20260213' from dropdown on #scaDate
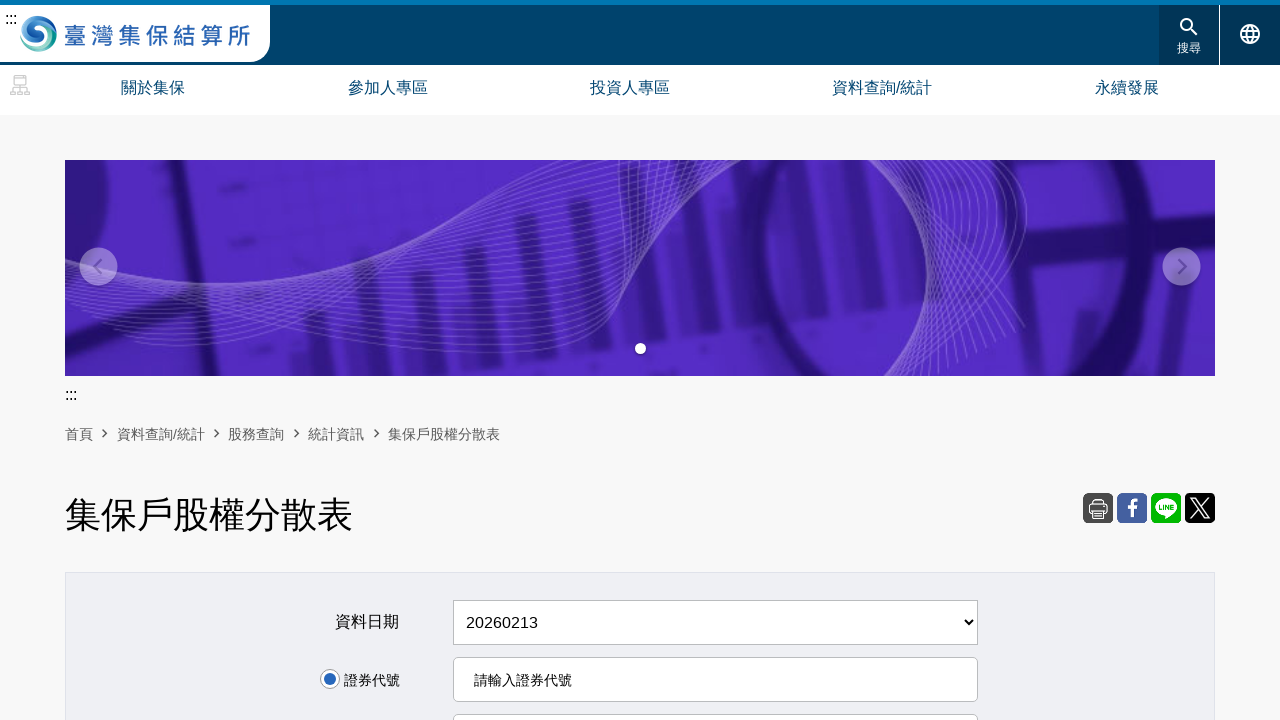

Entered stock code '2330' in stock number field on input[name='stockNo']
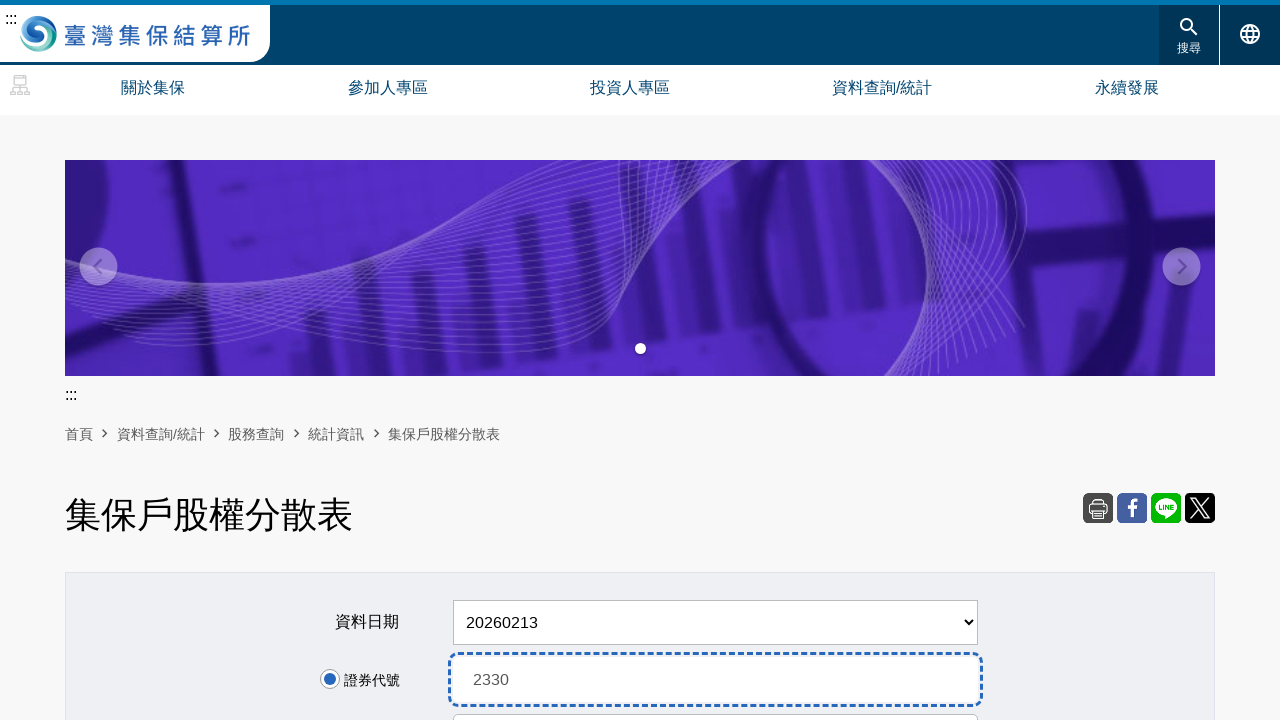

Clicked submit button to query shareholder distribution data at (640, 361) on xpath=//*[@id='form1']/table/tbody/tr[4]/td/input
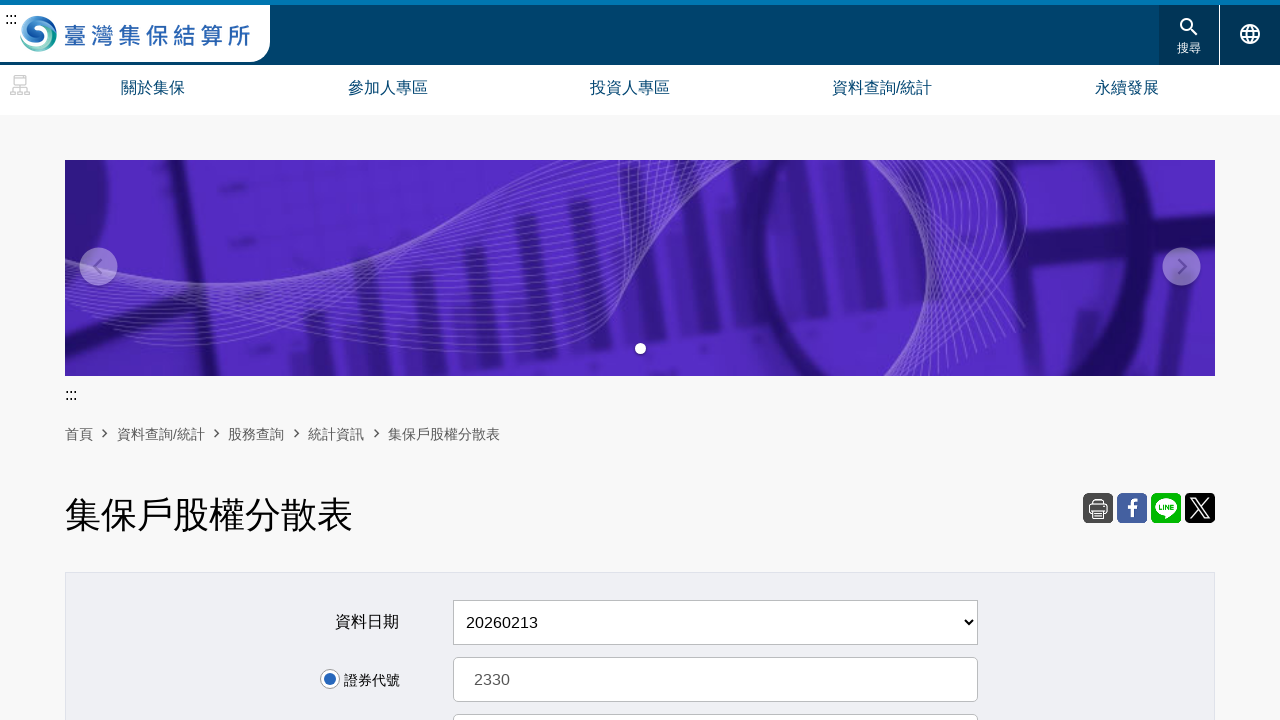

Results table loaded with shareholder distribution data
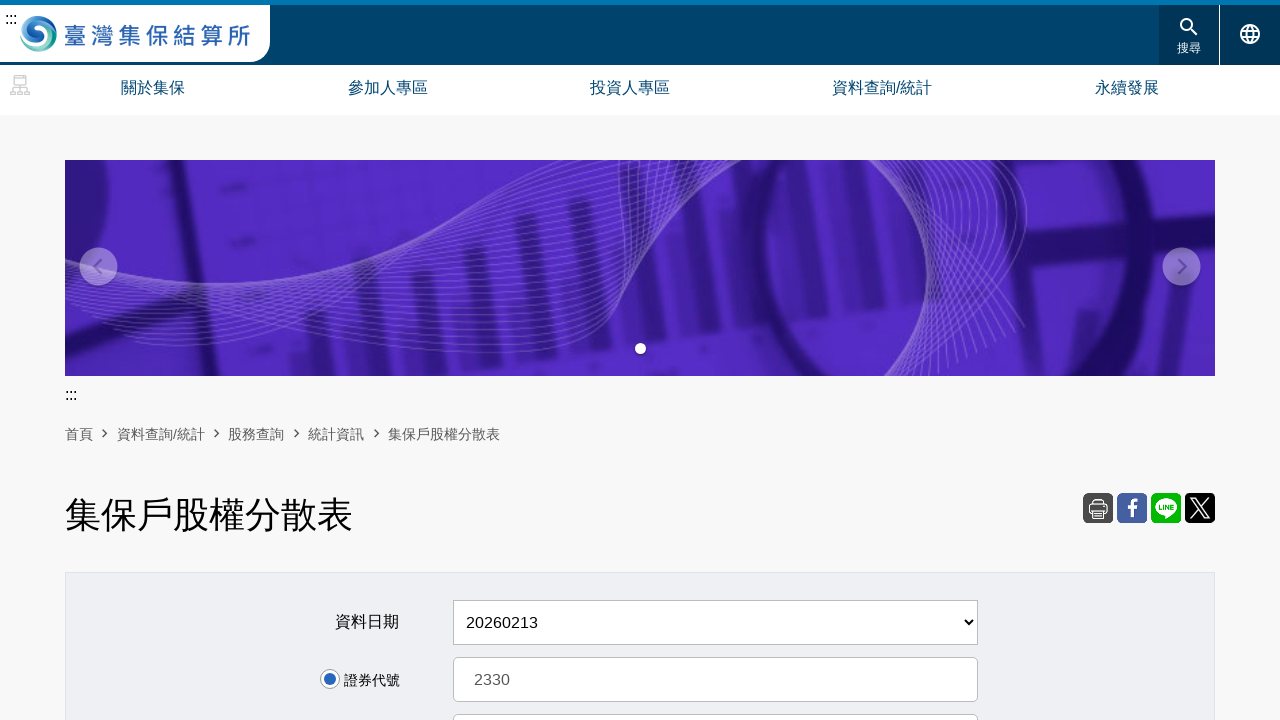

Selected date '20260206' from dropdown on #scaDate
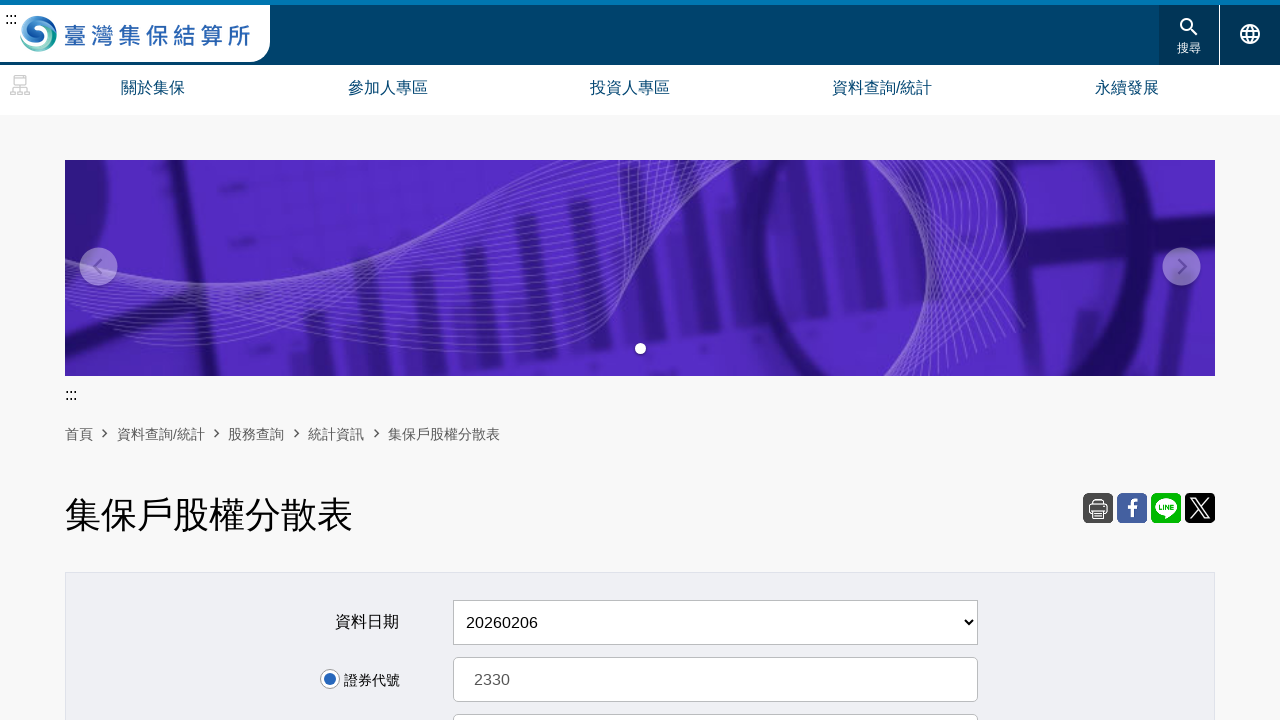

Entered stock code '2330' in stock number field on input[name='stockNo']
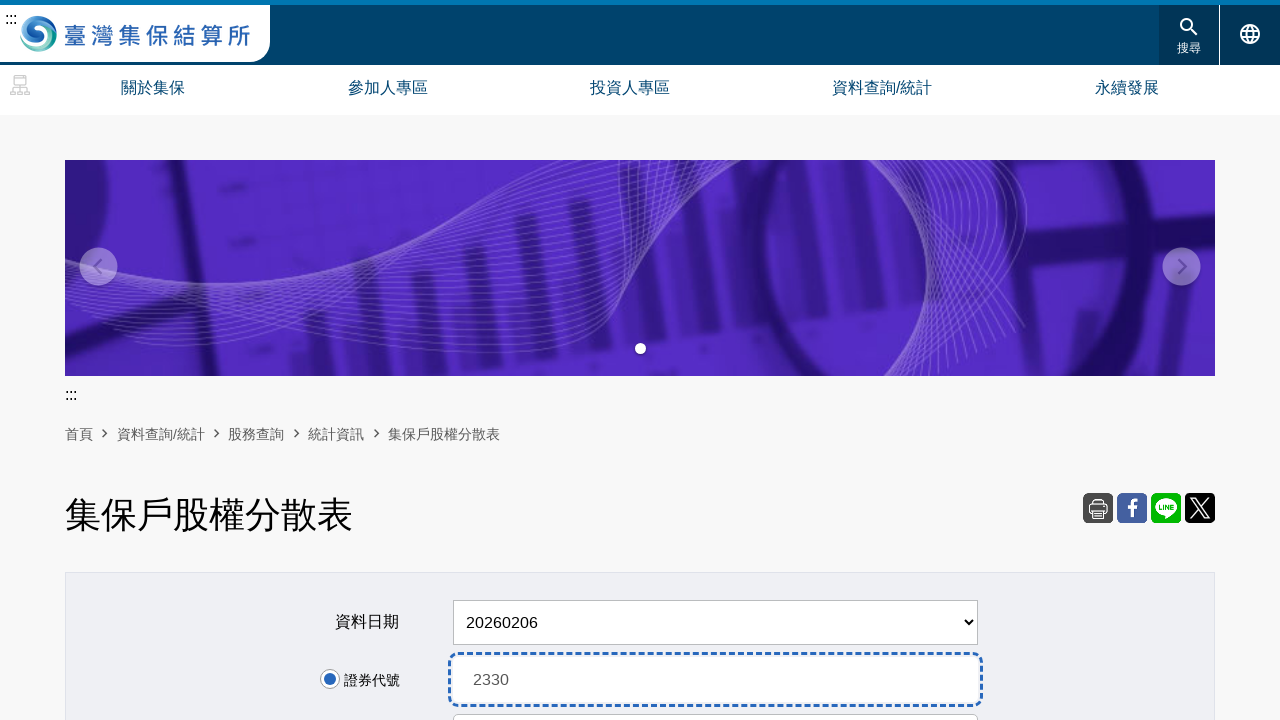

Clicked submit button to query shareholder distribution data at (640, 361) on xpath=//*[@id='form1']/table/tbody/tr[4]/td/input
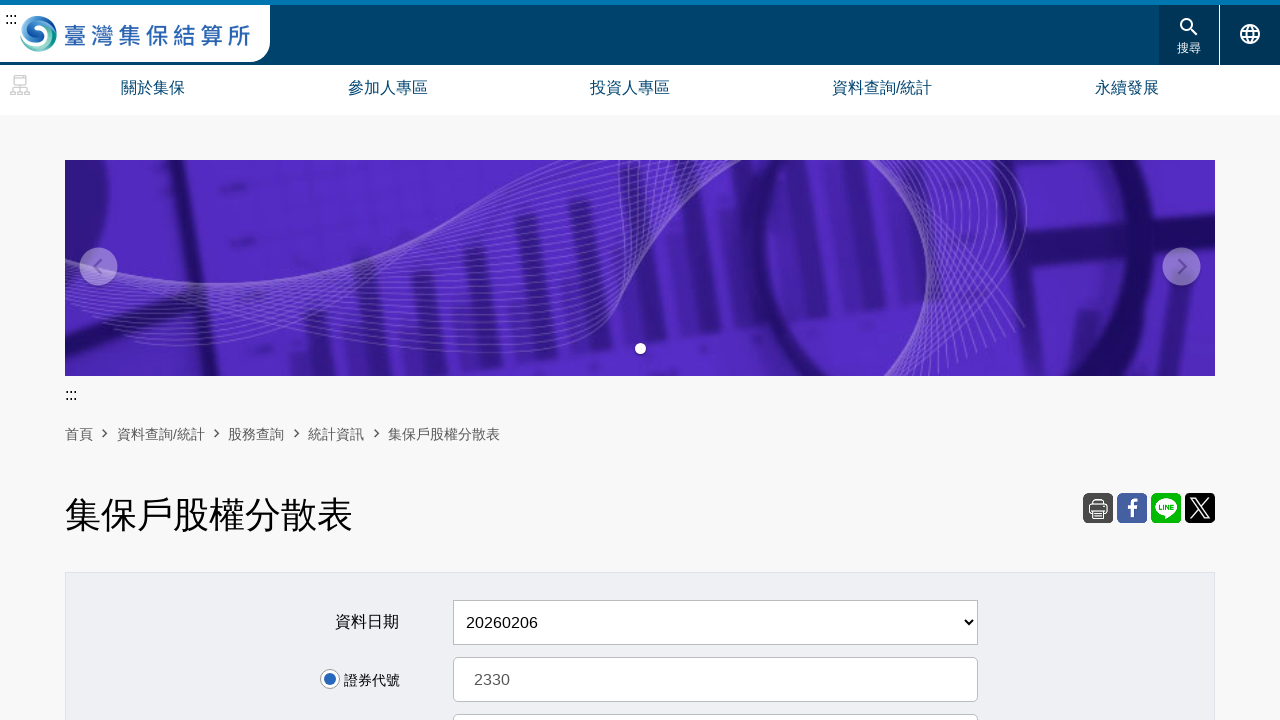

Results table loaded with shareholder distribution data
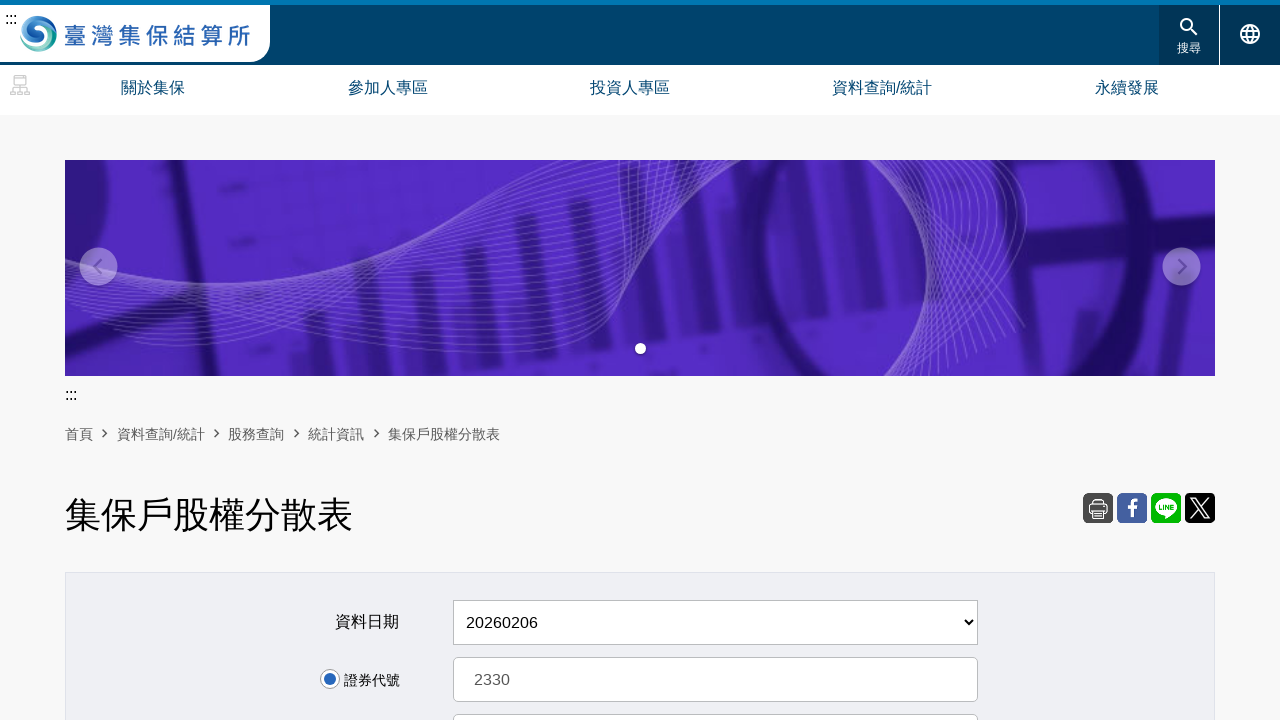

Selected date '20260130' from dropdown on #scaDate
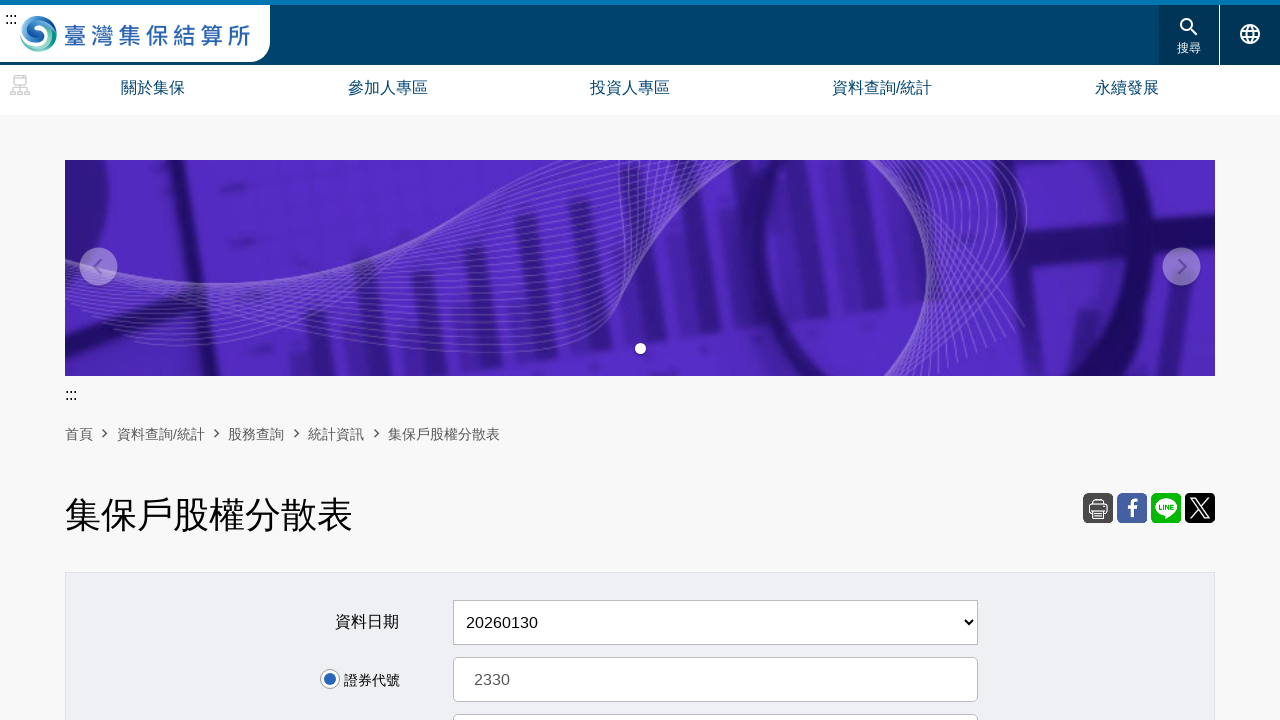

Entered stock code '2330' in stock number field on input[name='stockNo']
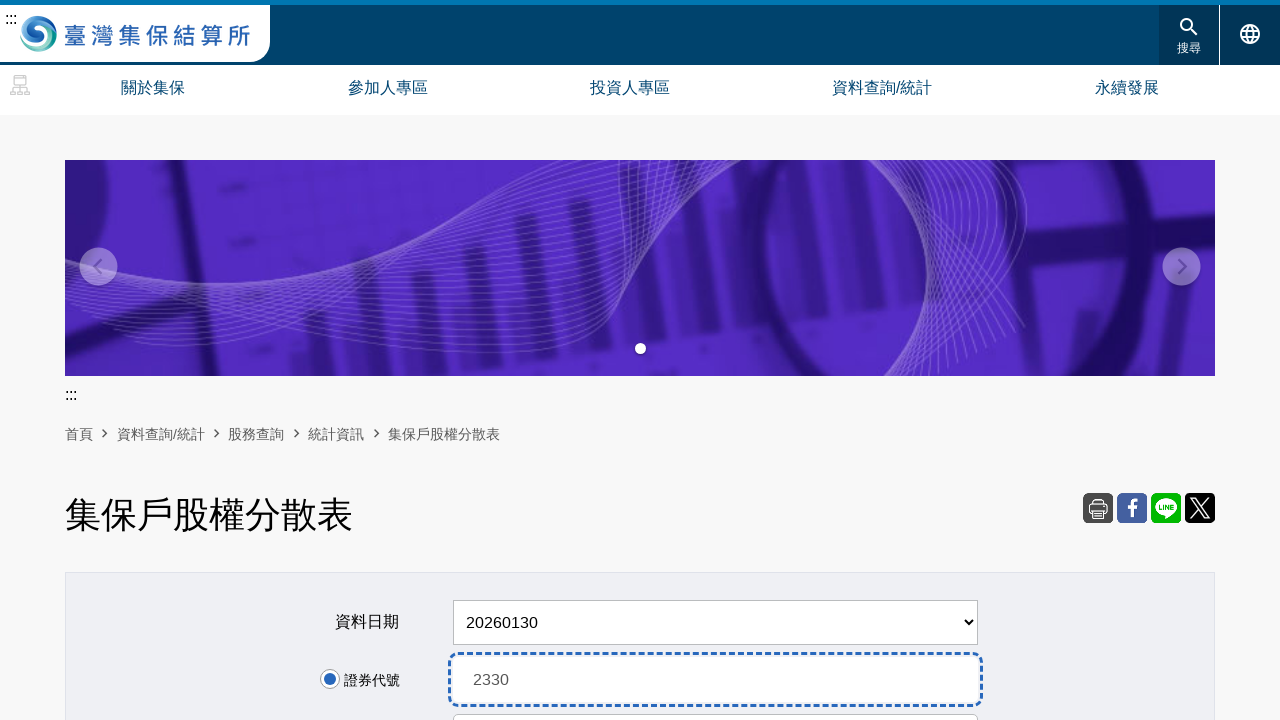

Clicked submit button to query shareholder distribution data at (640, 361) on xpath=//*[@id='form1']/table/tbody/tr[4]/td/input
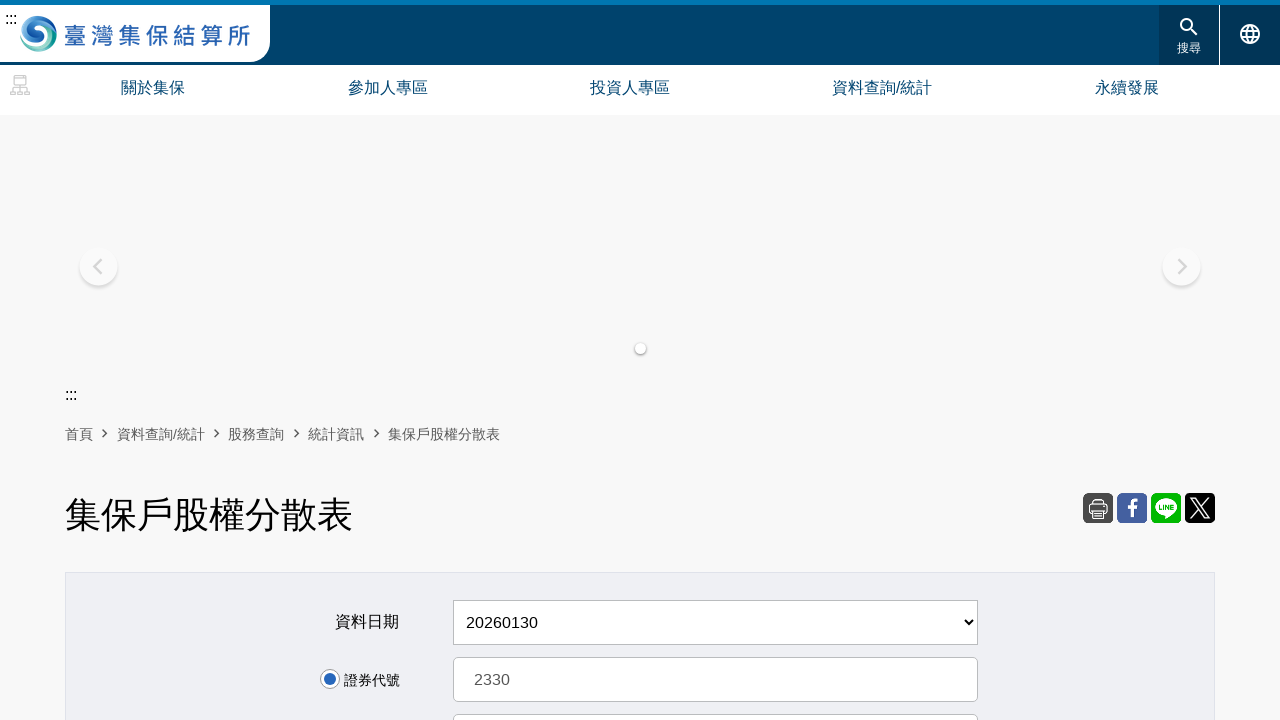

Results table loaded with shareholder distribution data
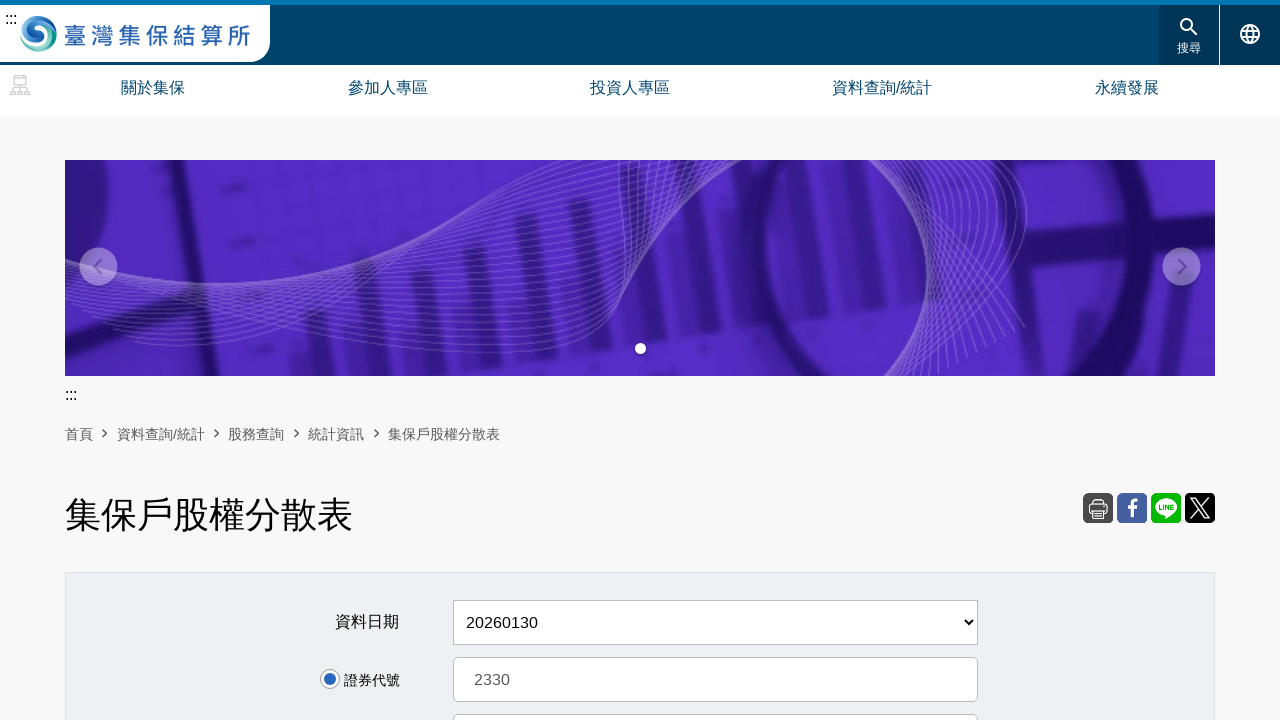

Selected date '20260123' from dropdown on #scaDate
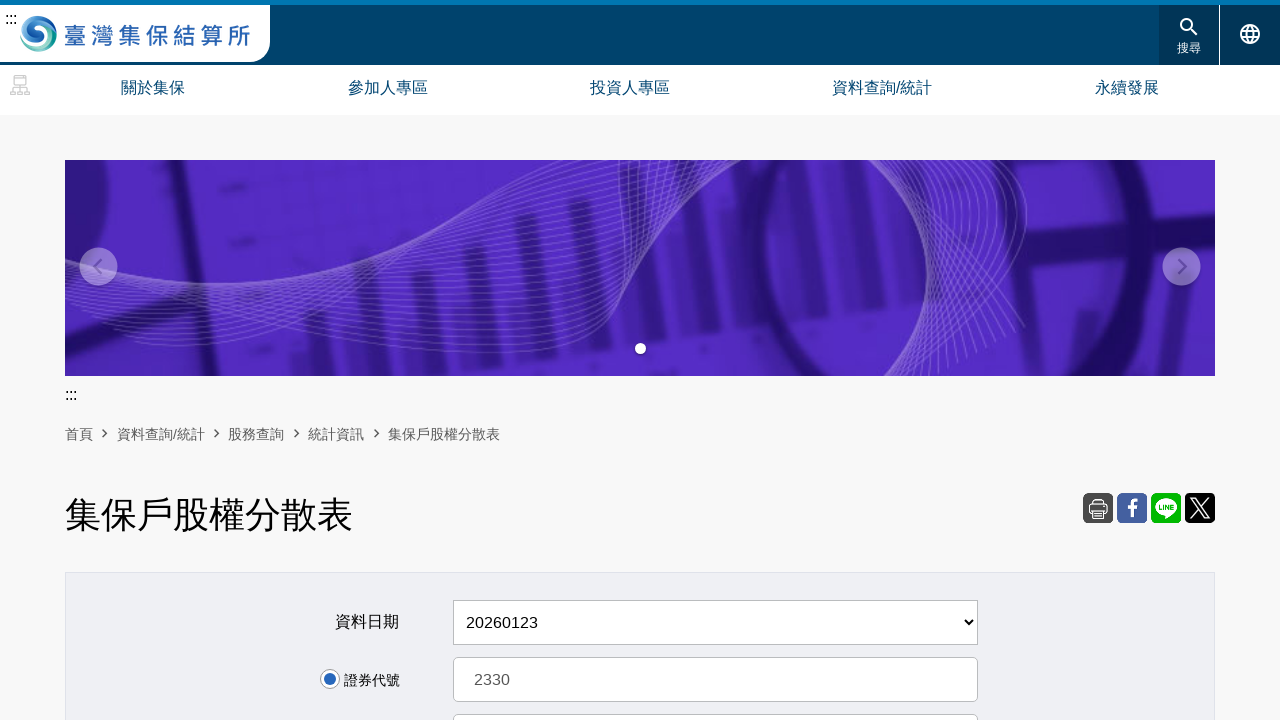

Entered stock code '2330' in stock number field on input[name='stockNo']
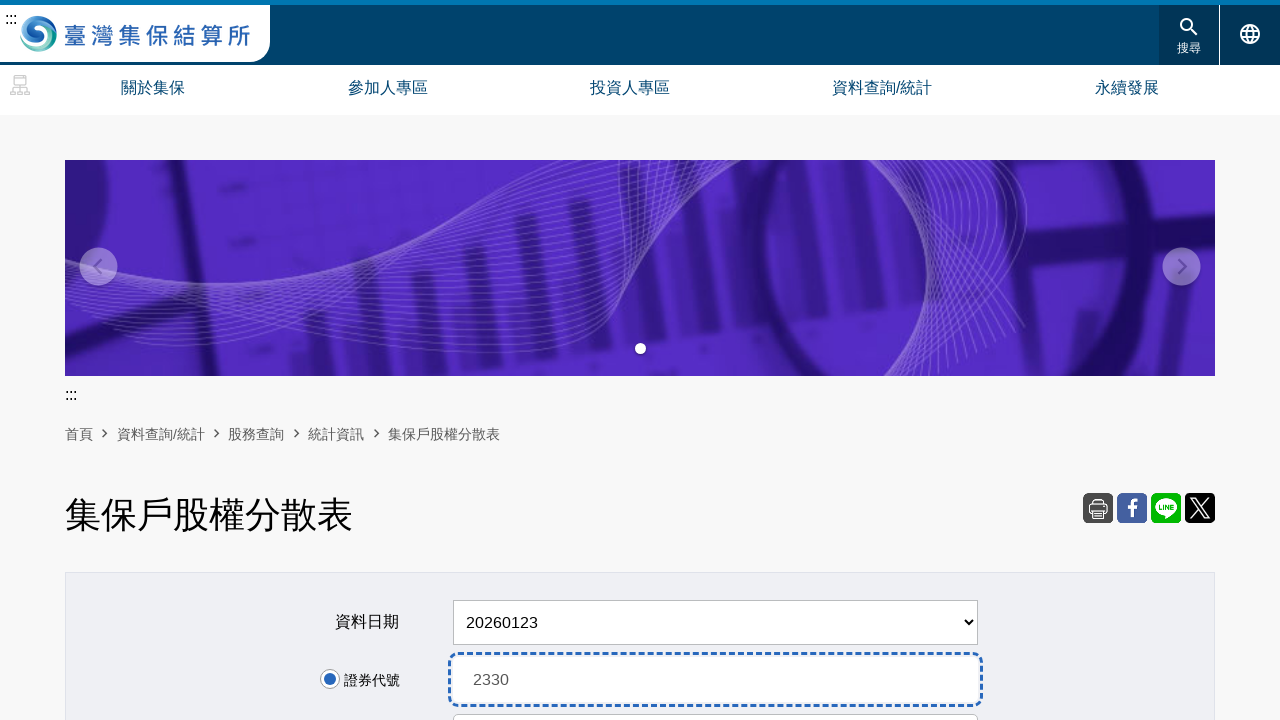

Clicked submit button to query shareholder distribution data at (640, 361) on xpath=//*[@id='form1']/table/tbody/tr[4]/td/input
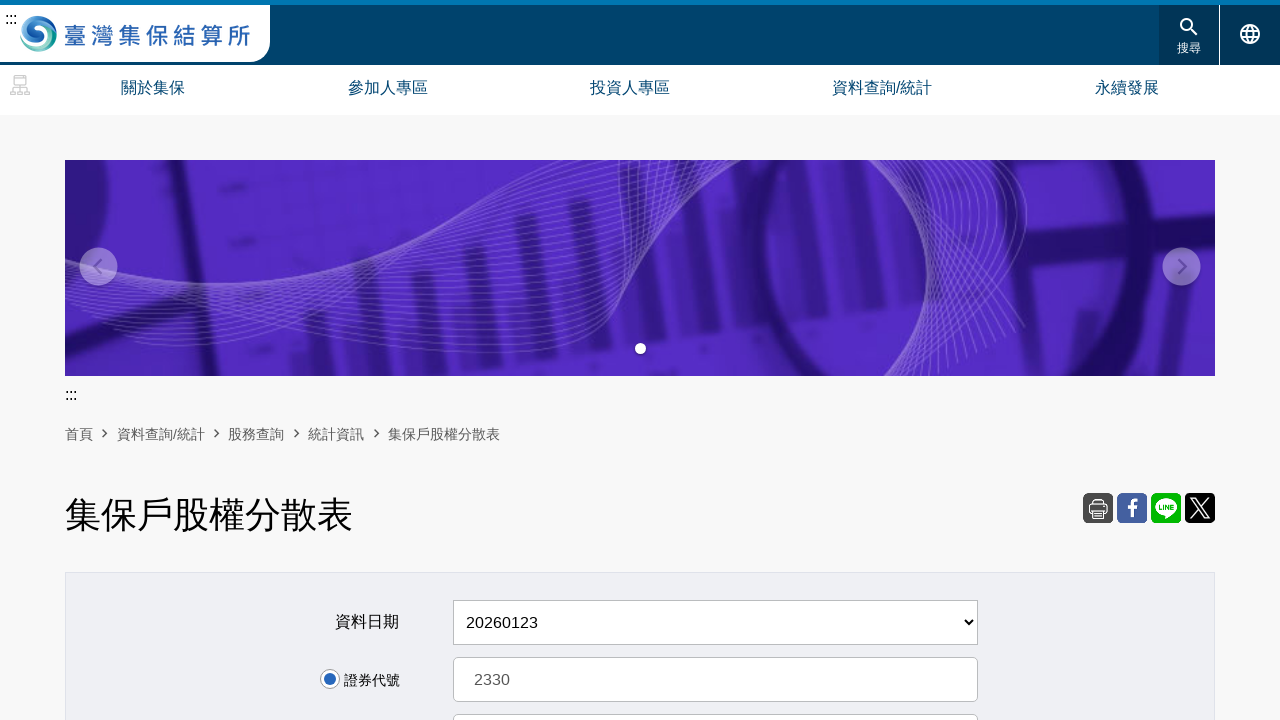

Results table loaded with shareholder distribution data
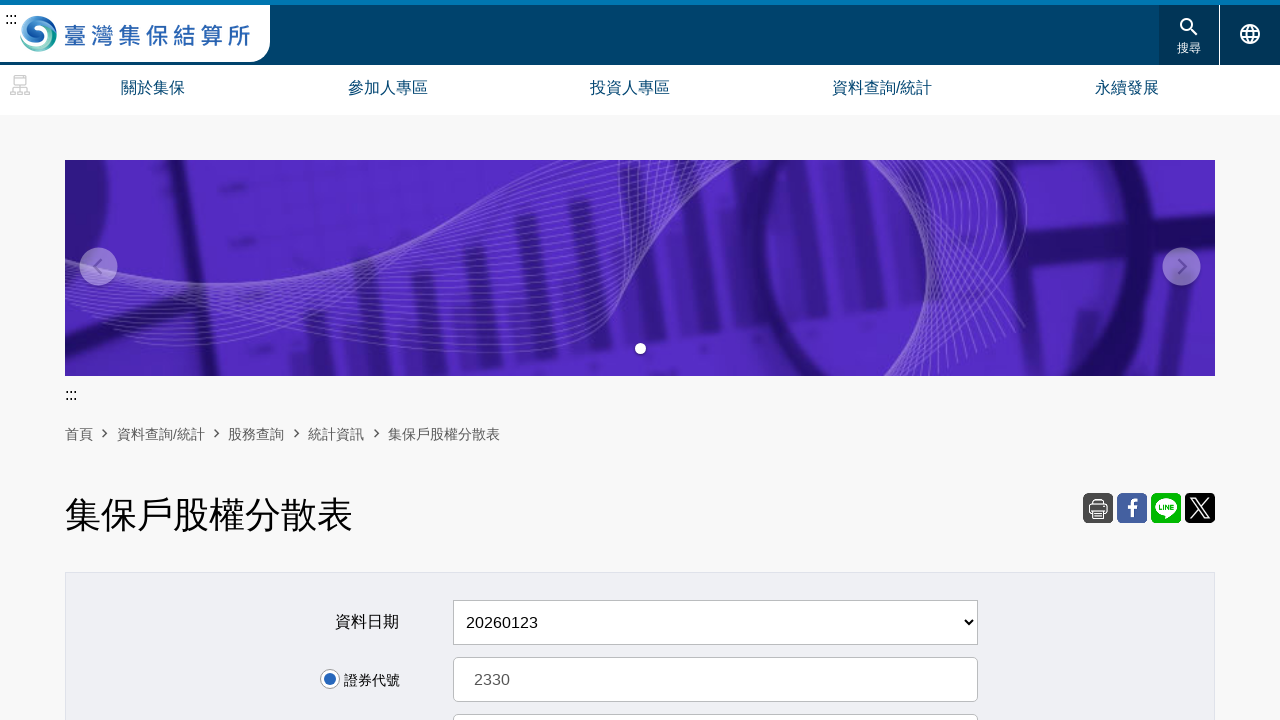

Selected date '20260116' from dropdown on #scaDate
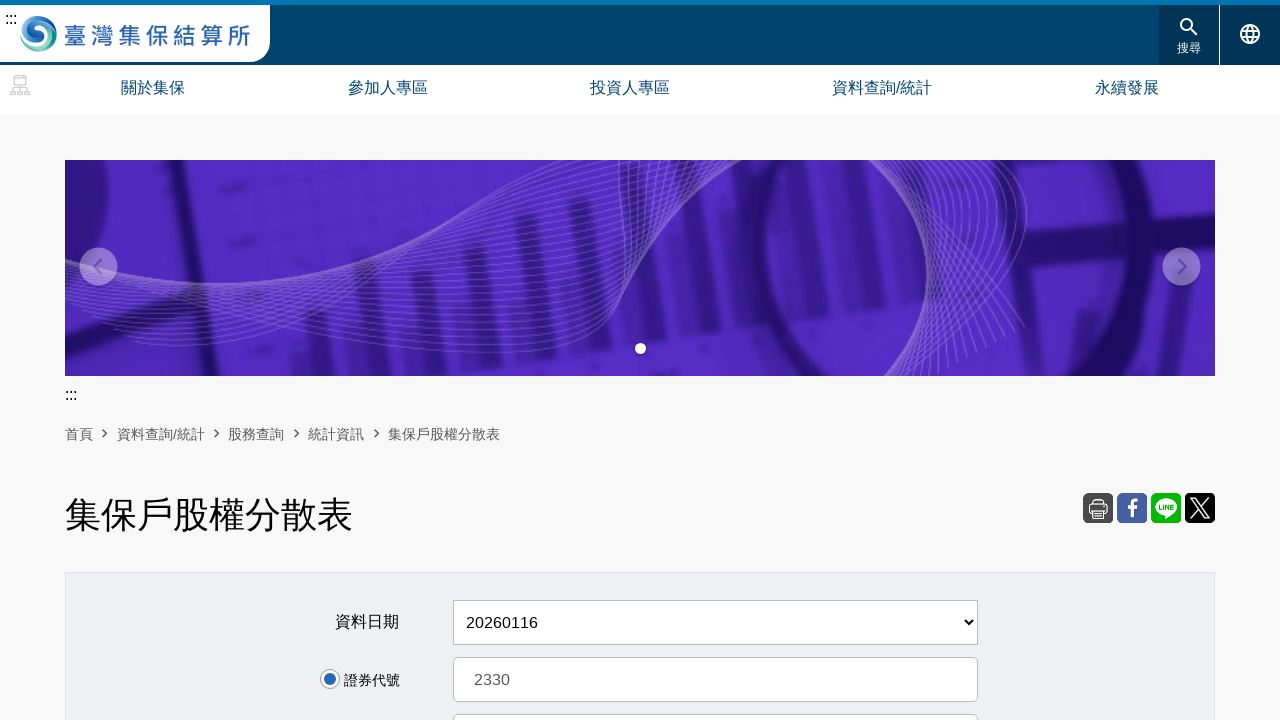

Entered stock code '2330' in stock number field on input[name='stockNo']
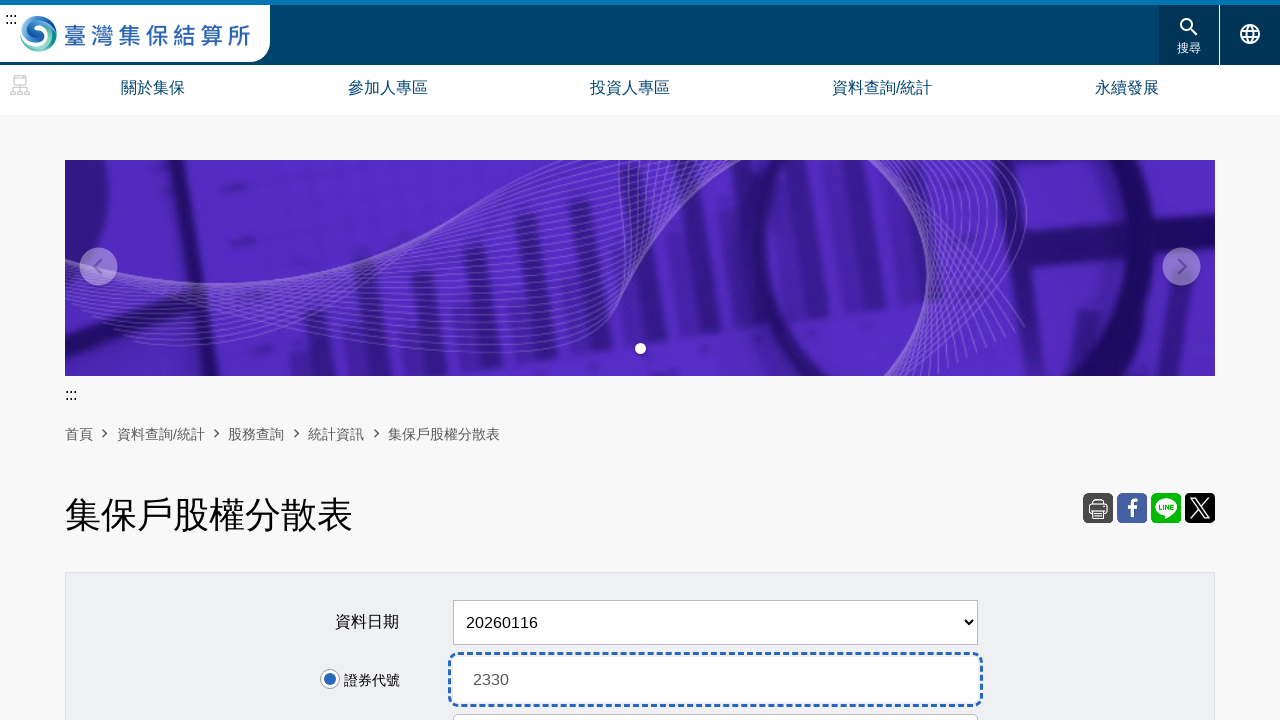

Clicked submit button to query shareholder distribution data at (640, 361) on xpath=//*[@id='form1']/table/tbody/tr[4]/td/input
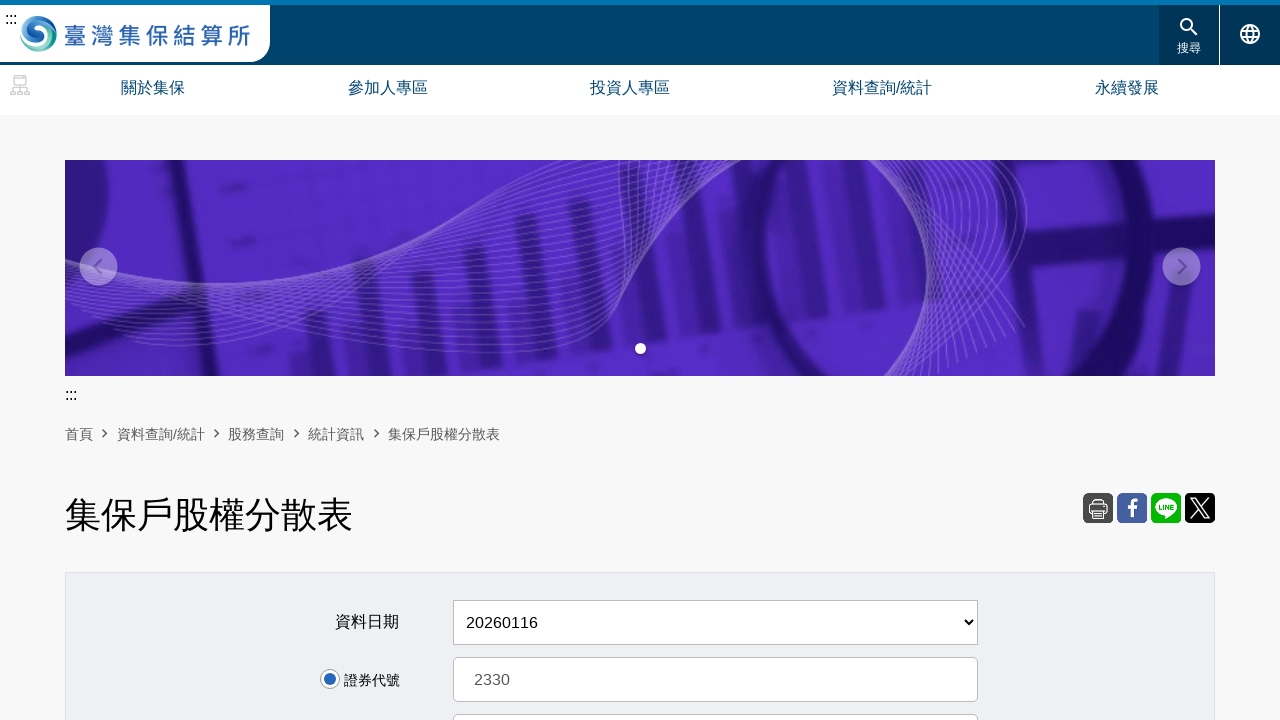

Results table loaded with shareholder distribution data
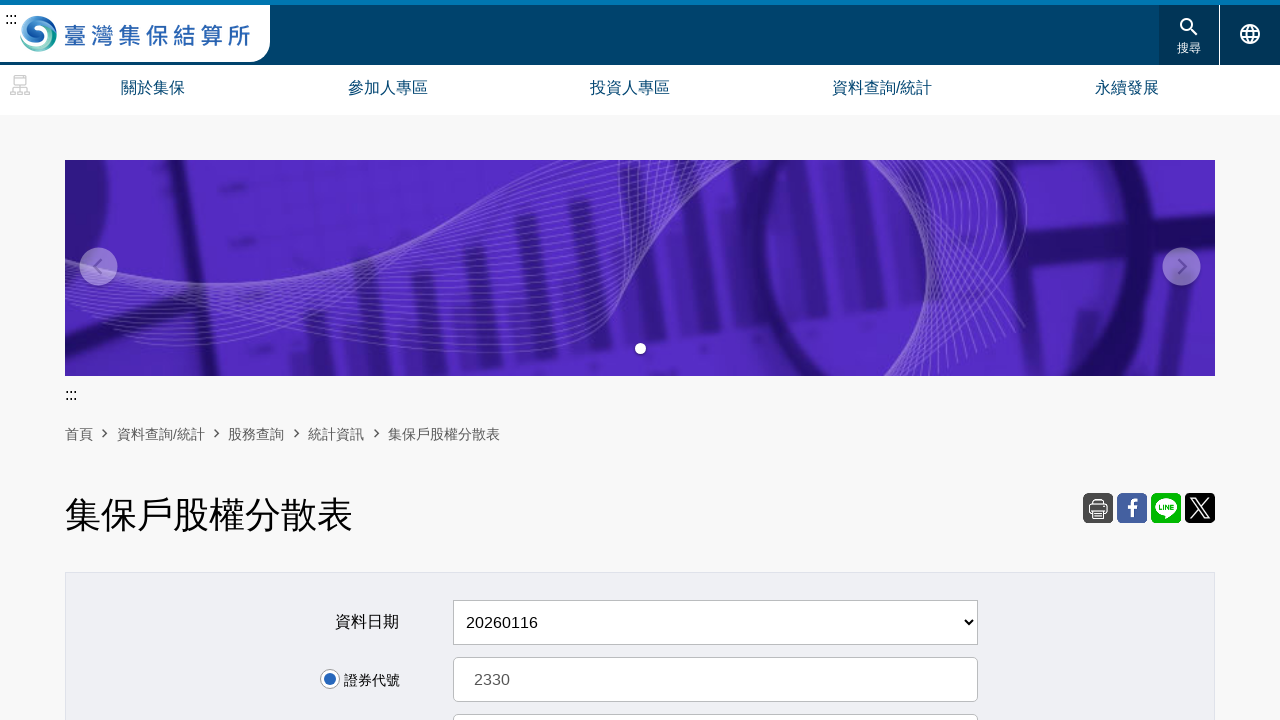

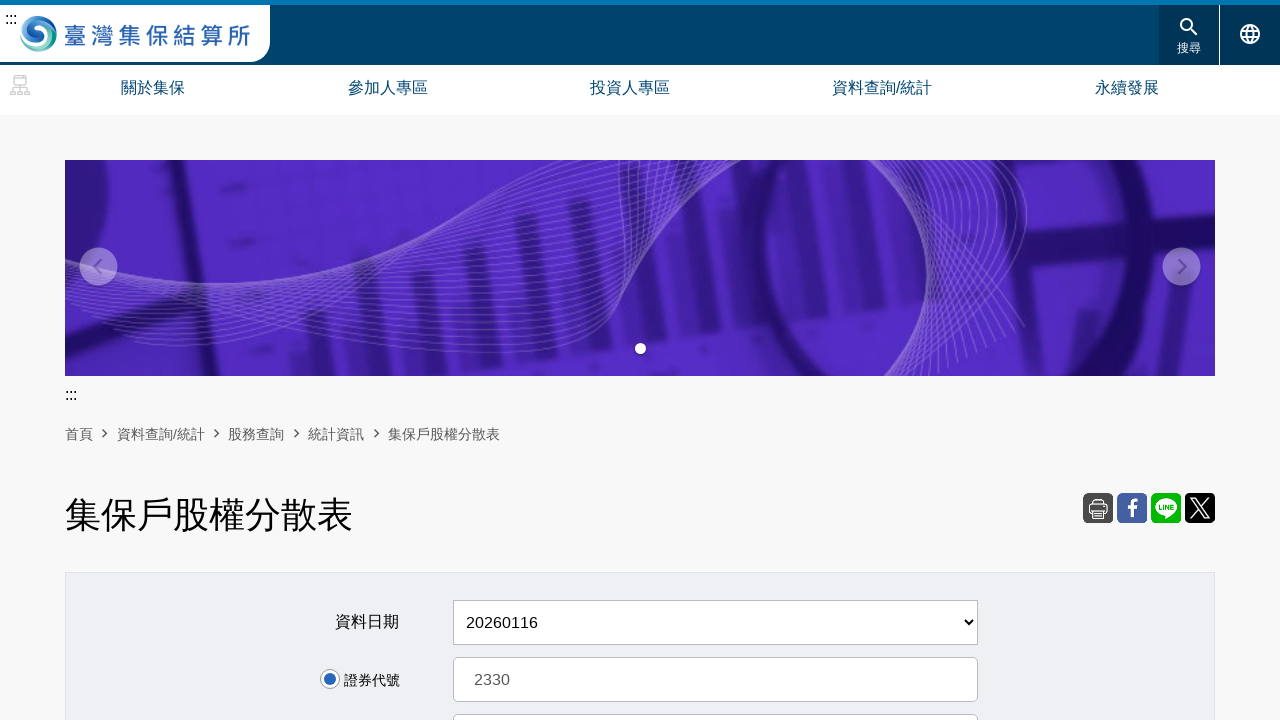